Navigates to a registration page and clicks on the WebTable link to verify navigation

Starting URL: https://demo.automationtesting.in/Register.html

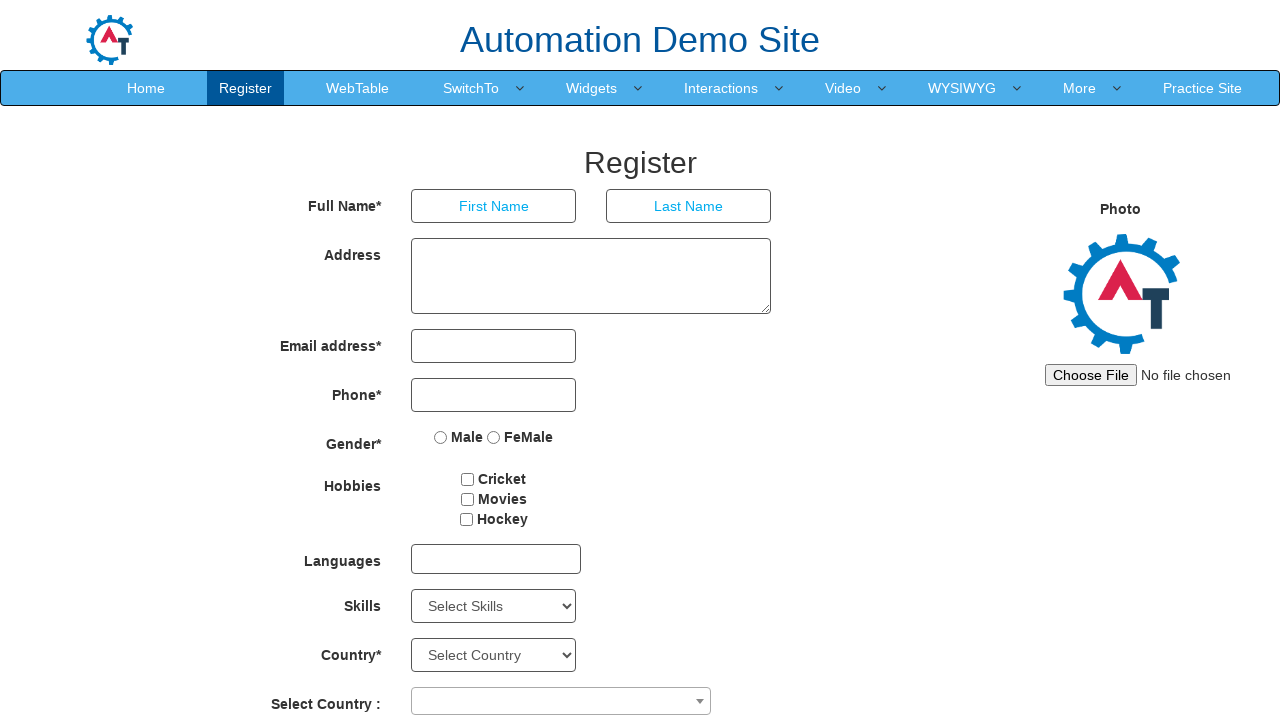

Clicked on WebTable link at (358, 88) on text=WebTable
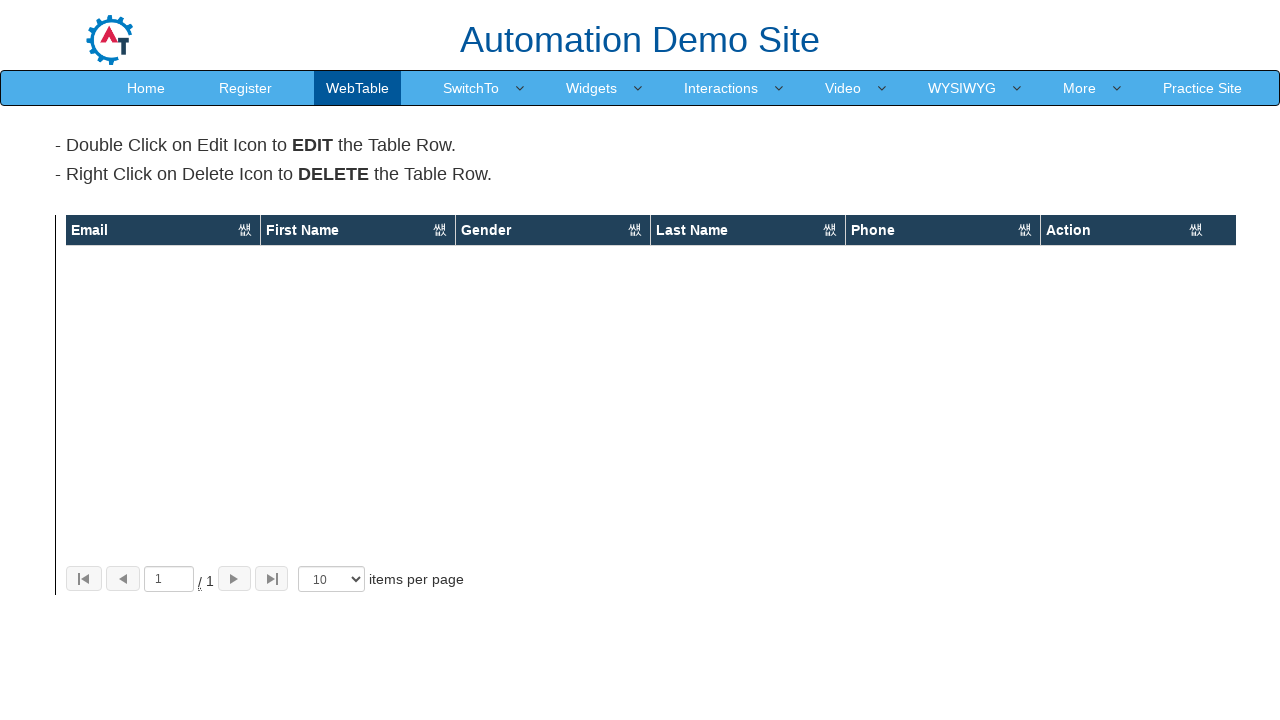

Waited for page load state to complete
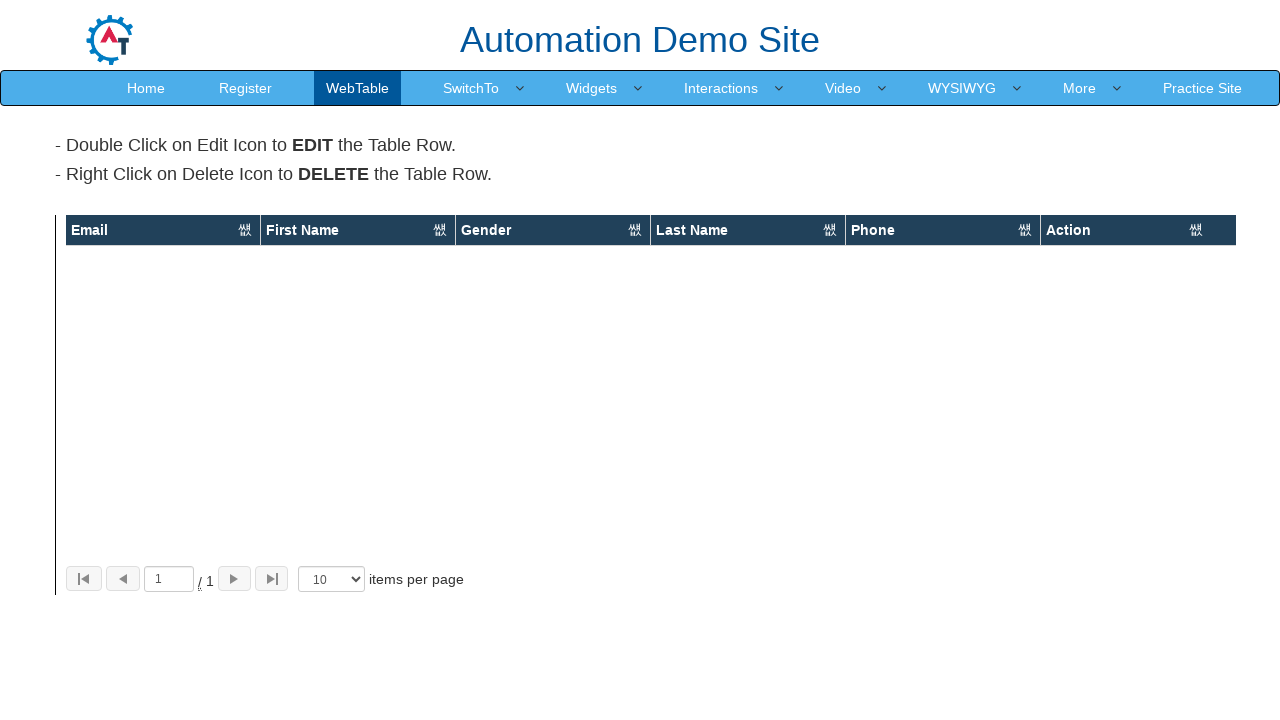

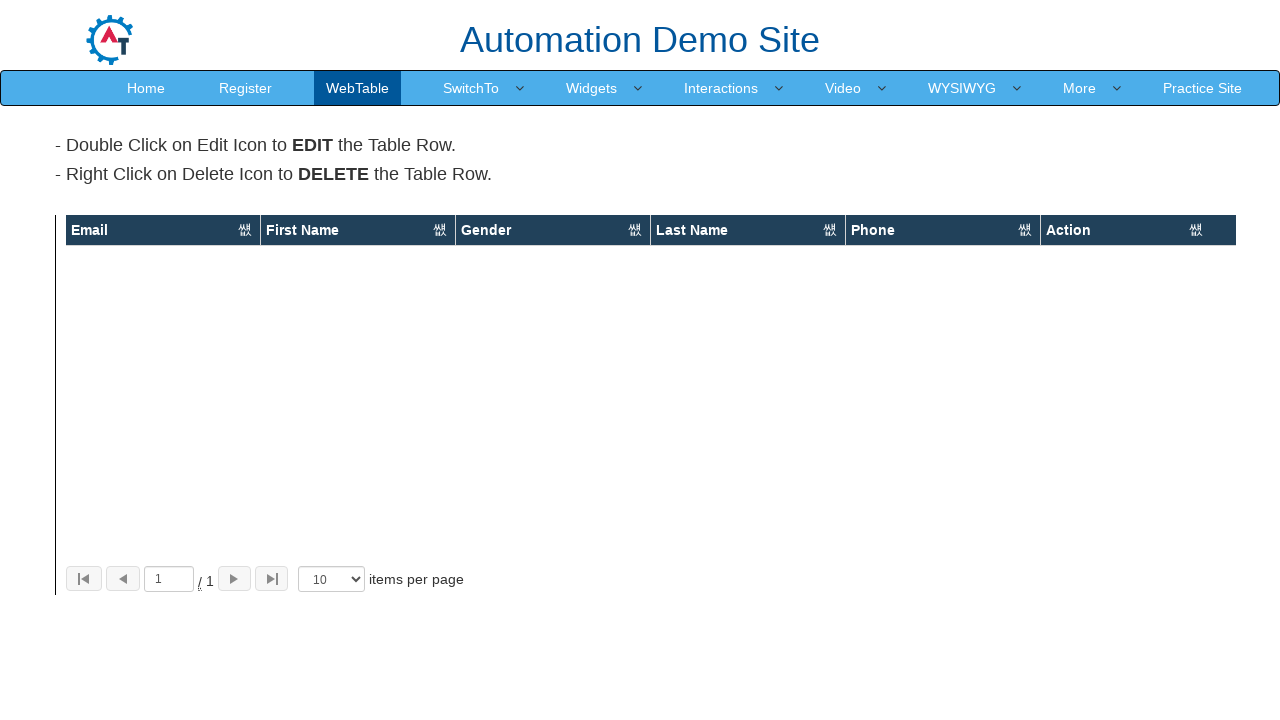